Tests email validation on the Text Box page by entering an invalid email and verifying an error is displayed

Starting URL: https://demoqa.com

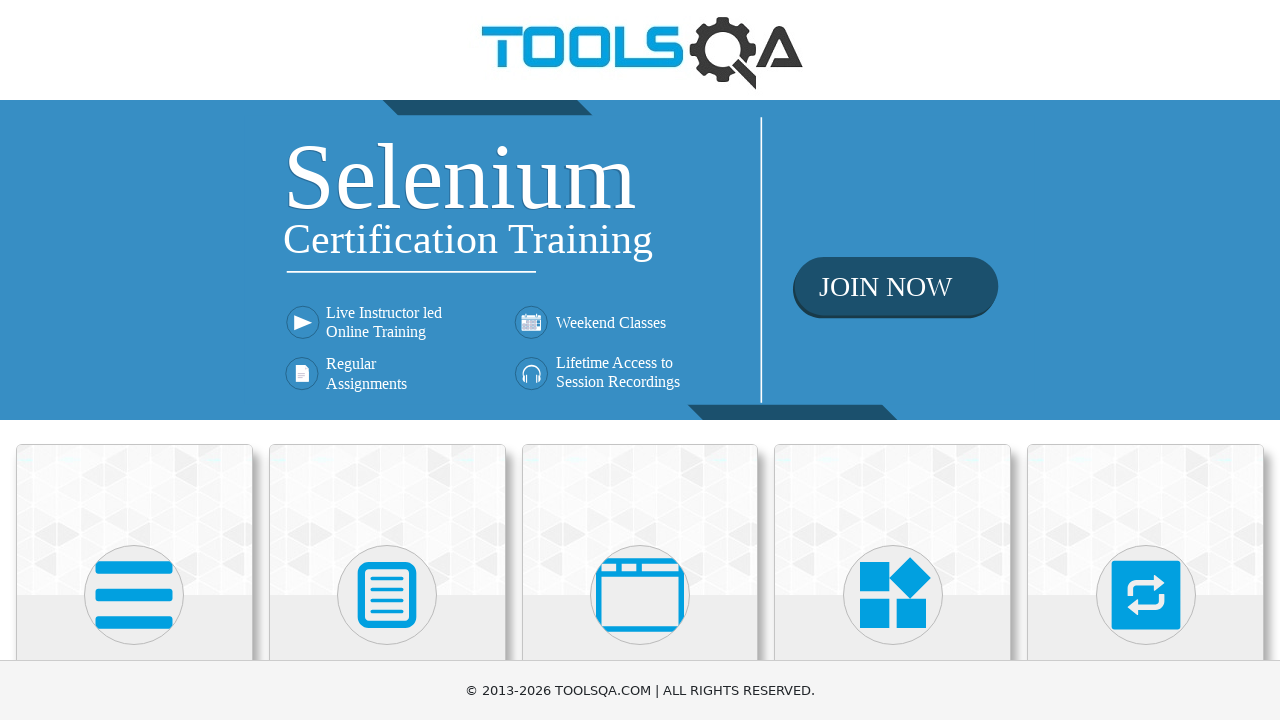

Clicked on 'Elements' card on main page at (134, 360) on text=Elements
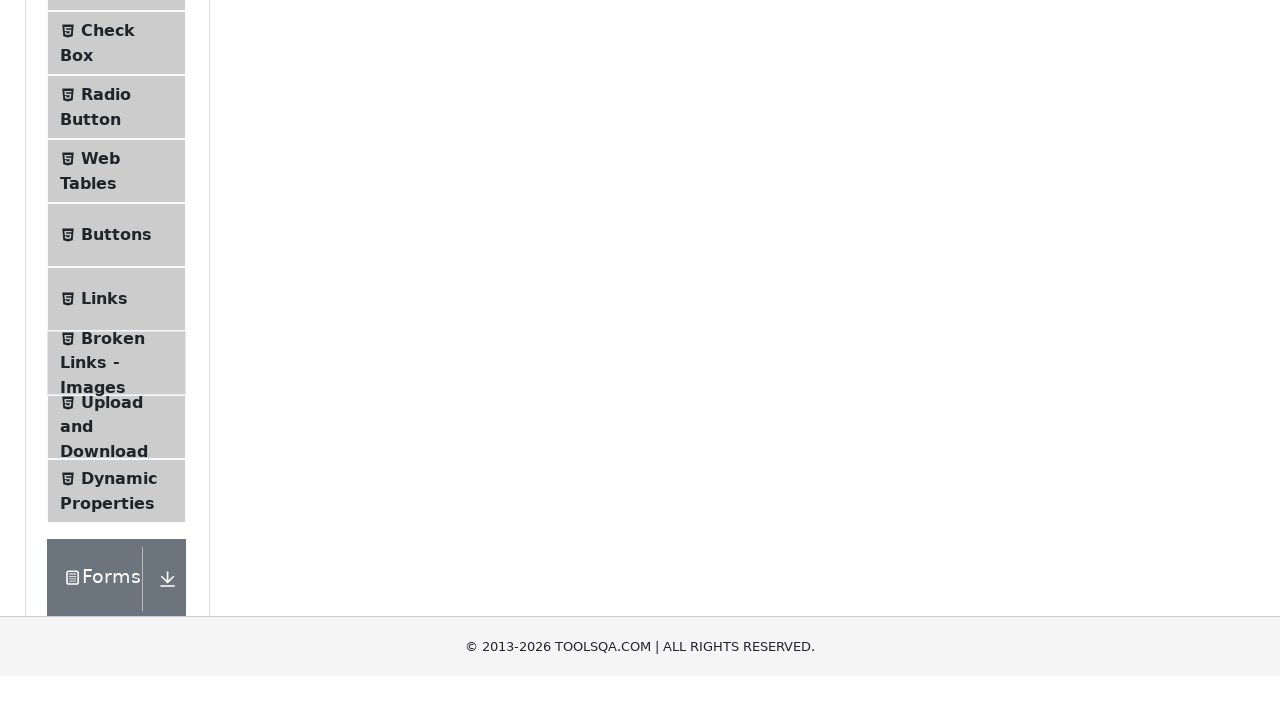

Clicked on 'Text Box' in the navigation menu at (119, 261) on text=Text Box
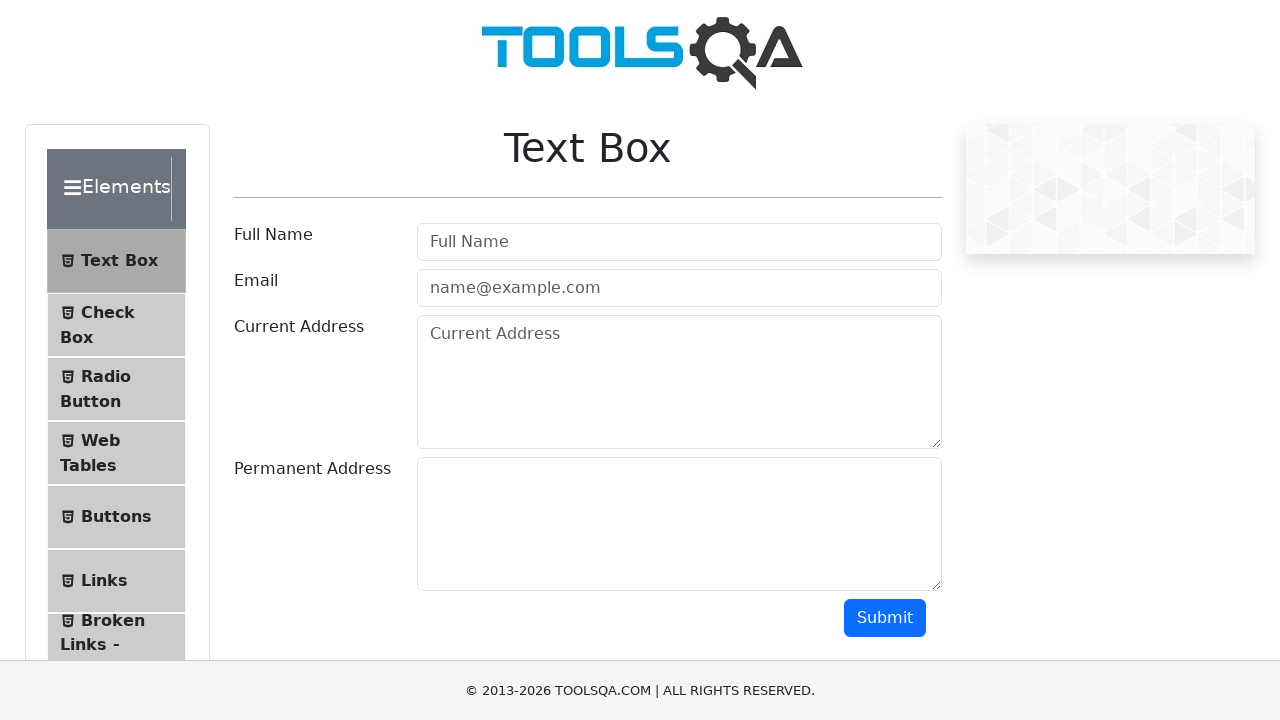

Entered invalid email 'test' in email field on #userEmail
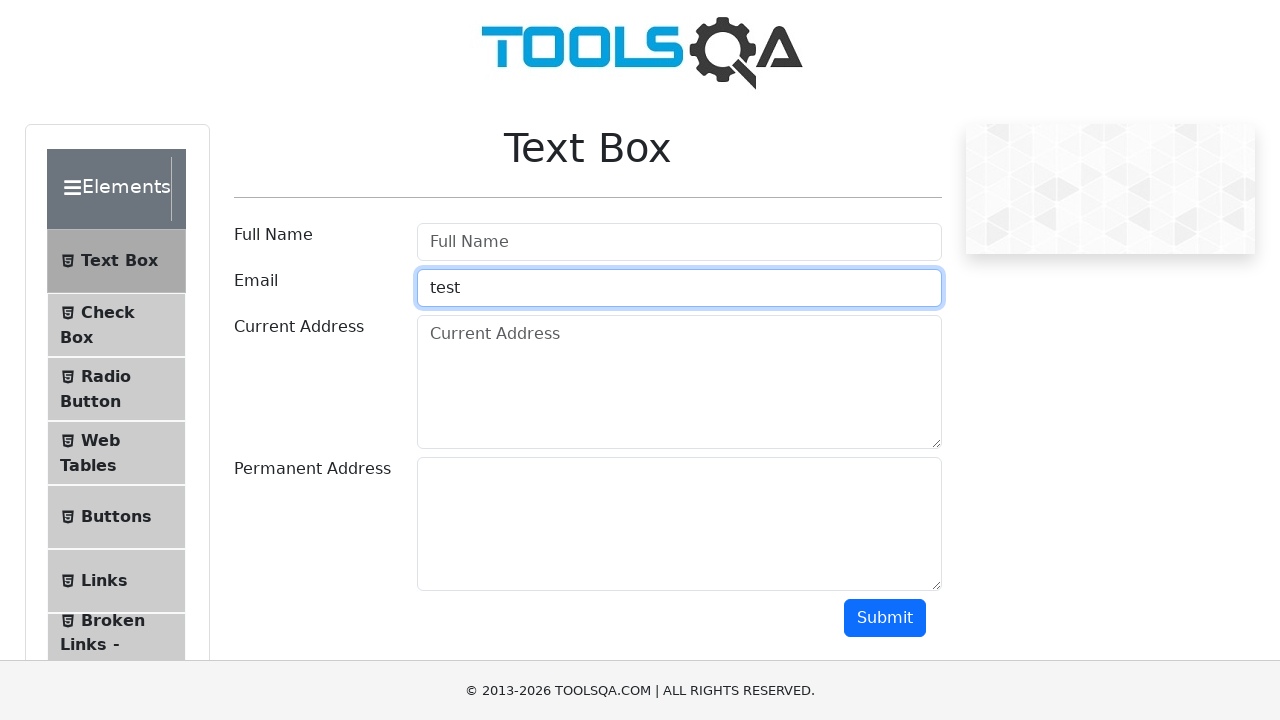

Clicked submit button at (885, 618) on #submit
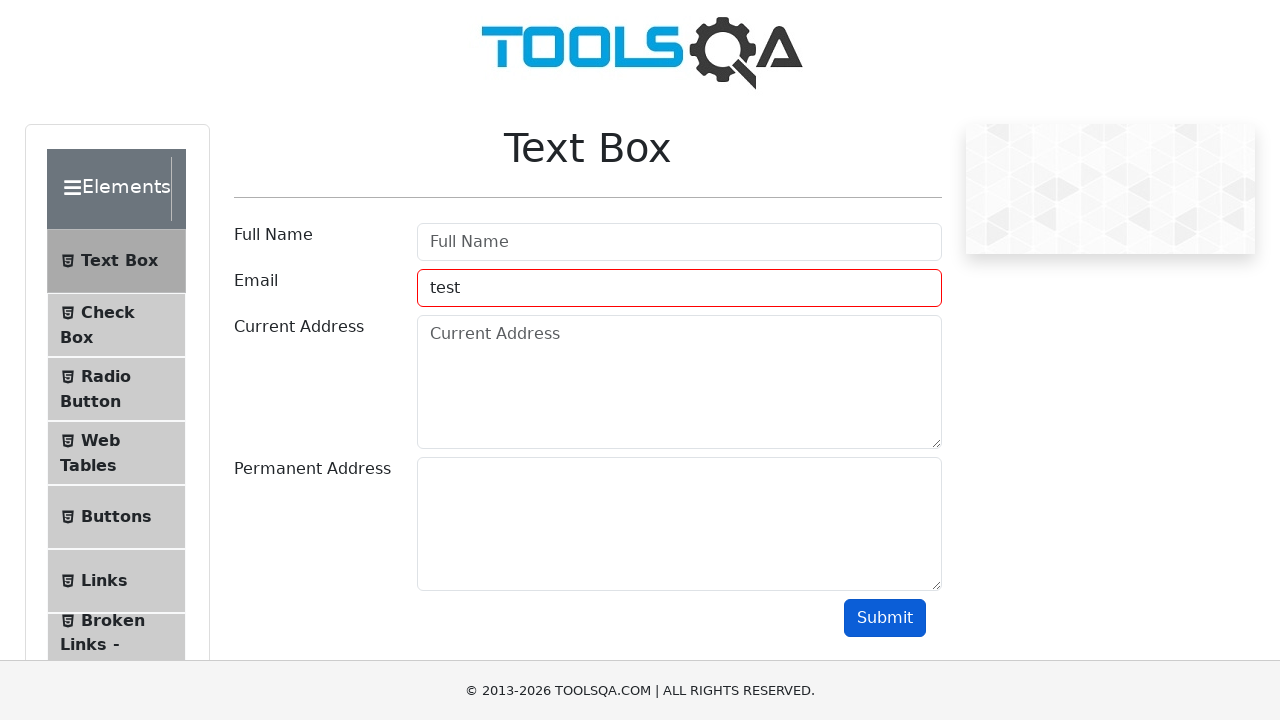

Verified error state is visible on email field
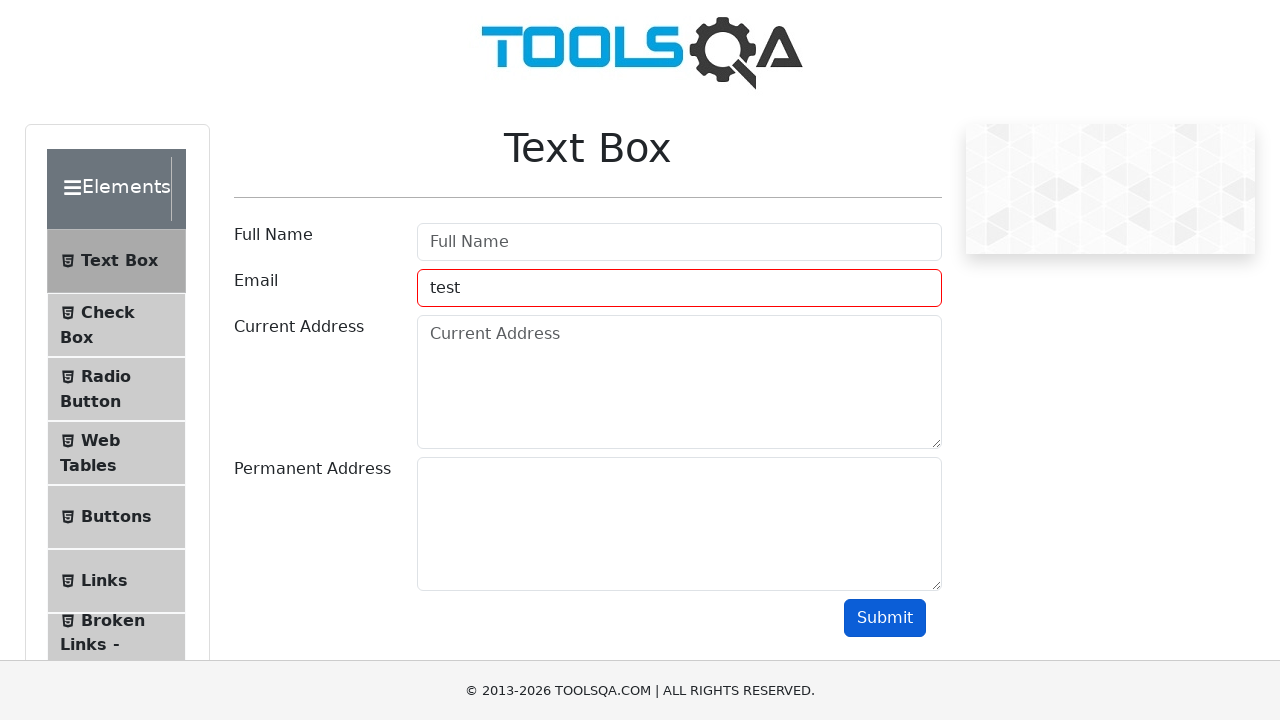

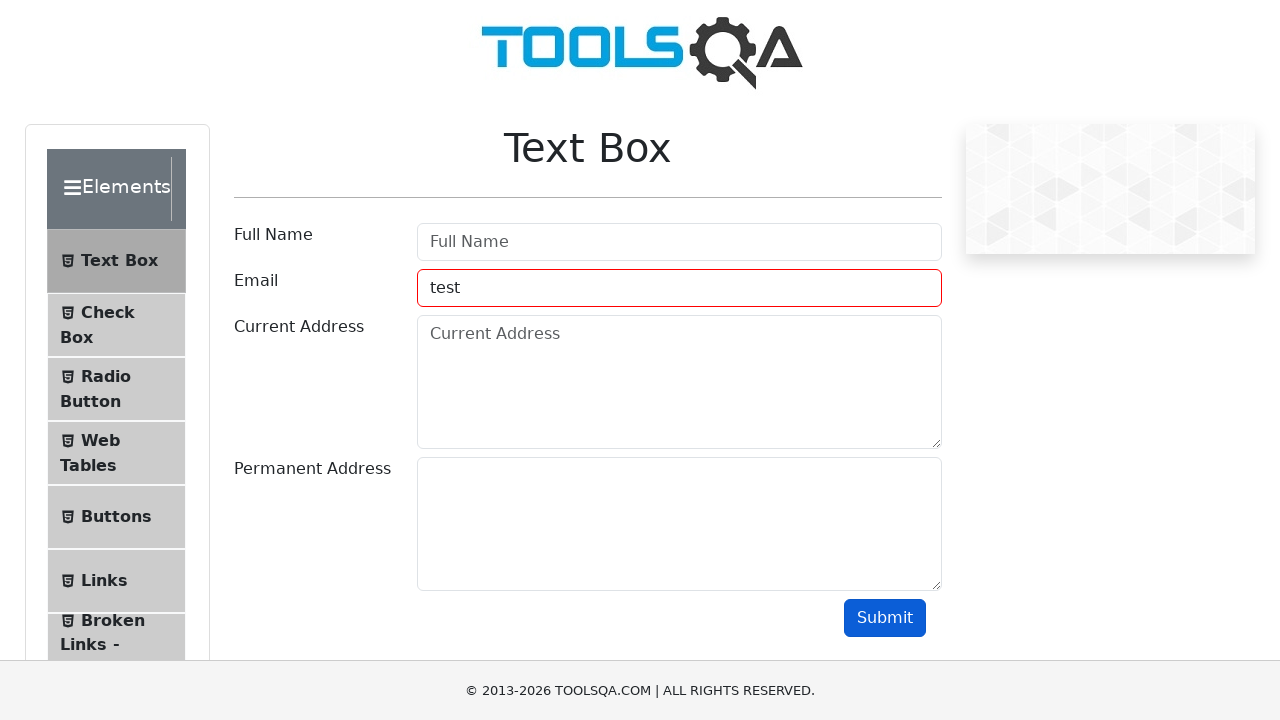